Tests that pressing the Arrow Down key on a number input field decrements the value to -1

Starting URL: https://the-internet.herokuapp.com/inputs

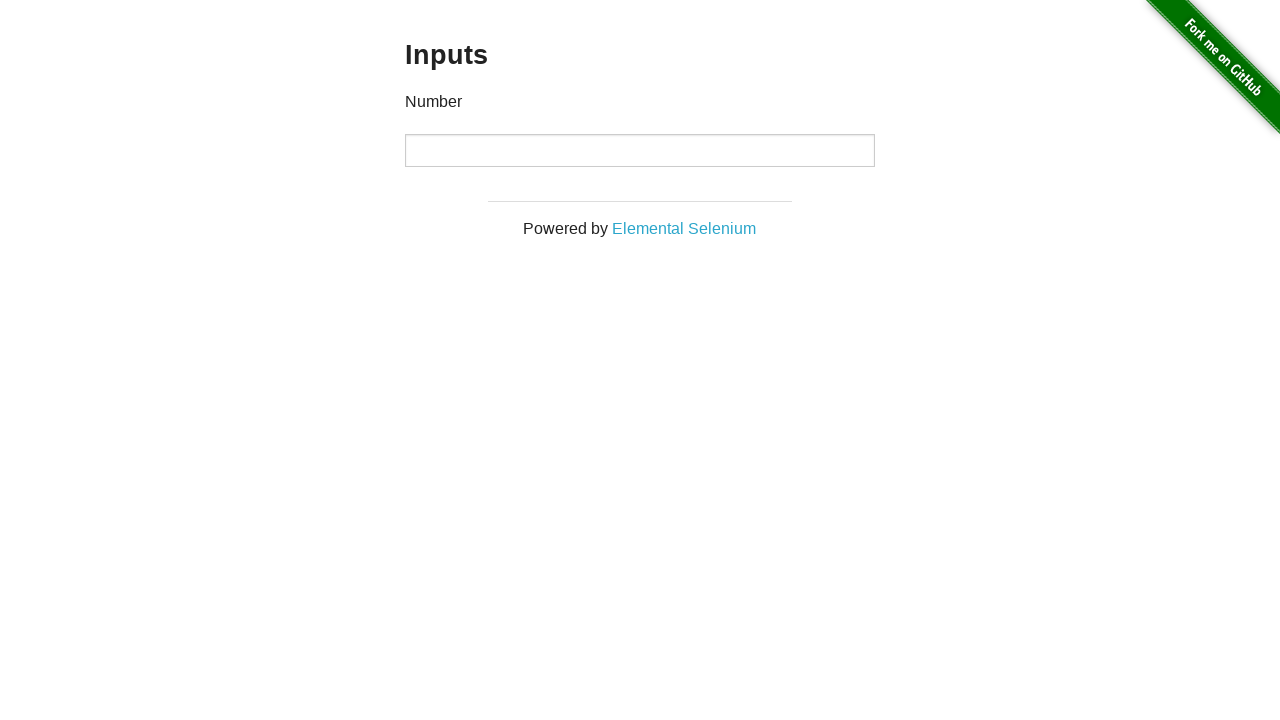

Navigated to the-internet.herokuapp.com/inputs
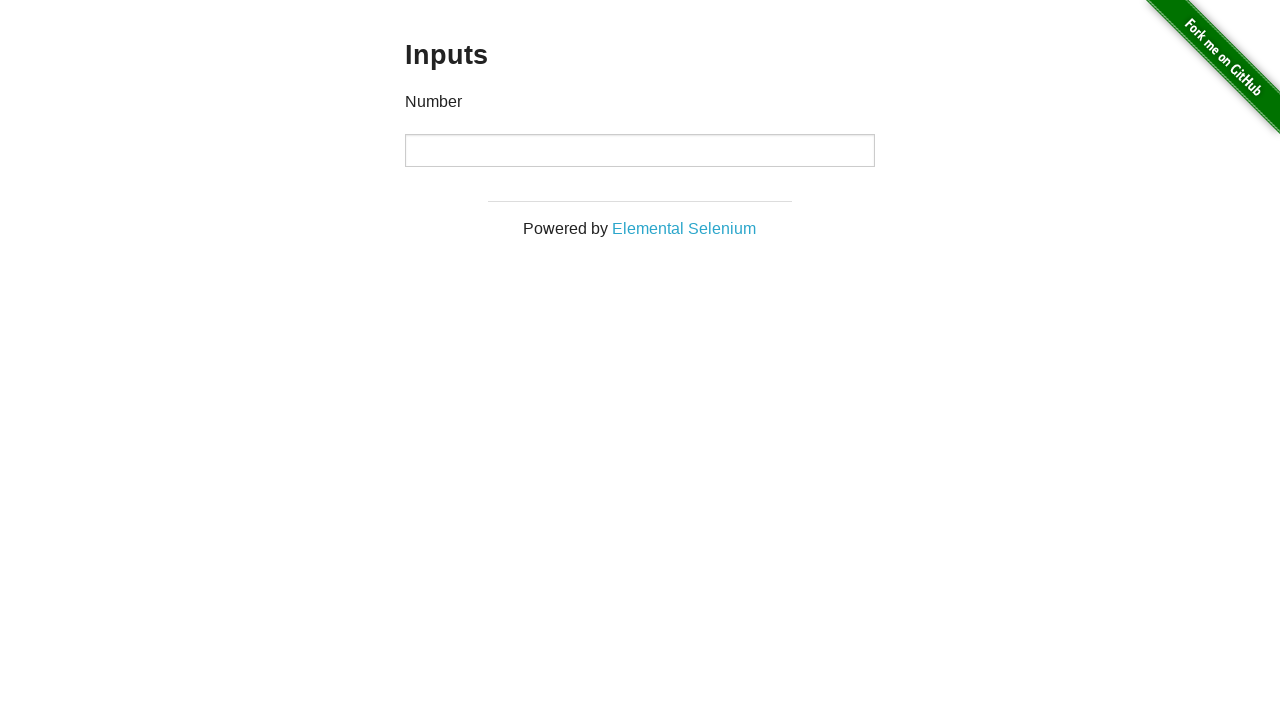

Clicked on the number input field at (640, 150) on xpath=//input[@type='number']
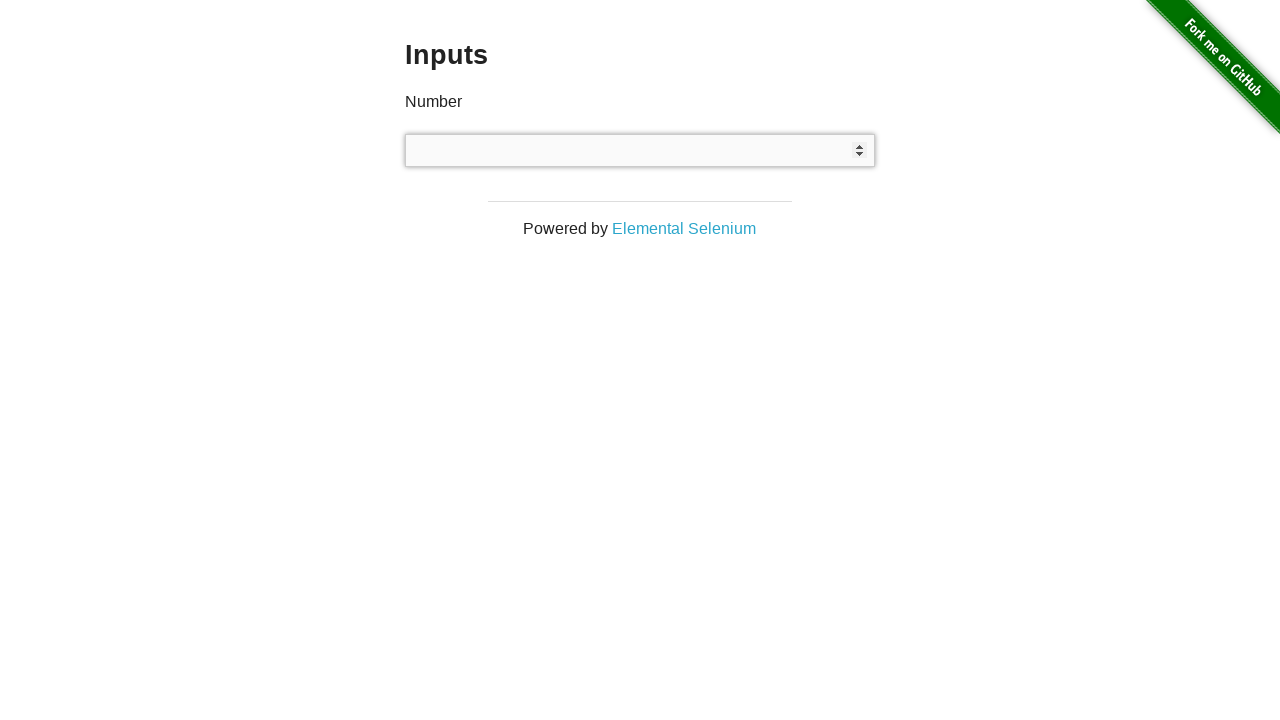

Pressed Arrow Down key on number input field on xpath=//input[@type='number']
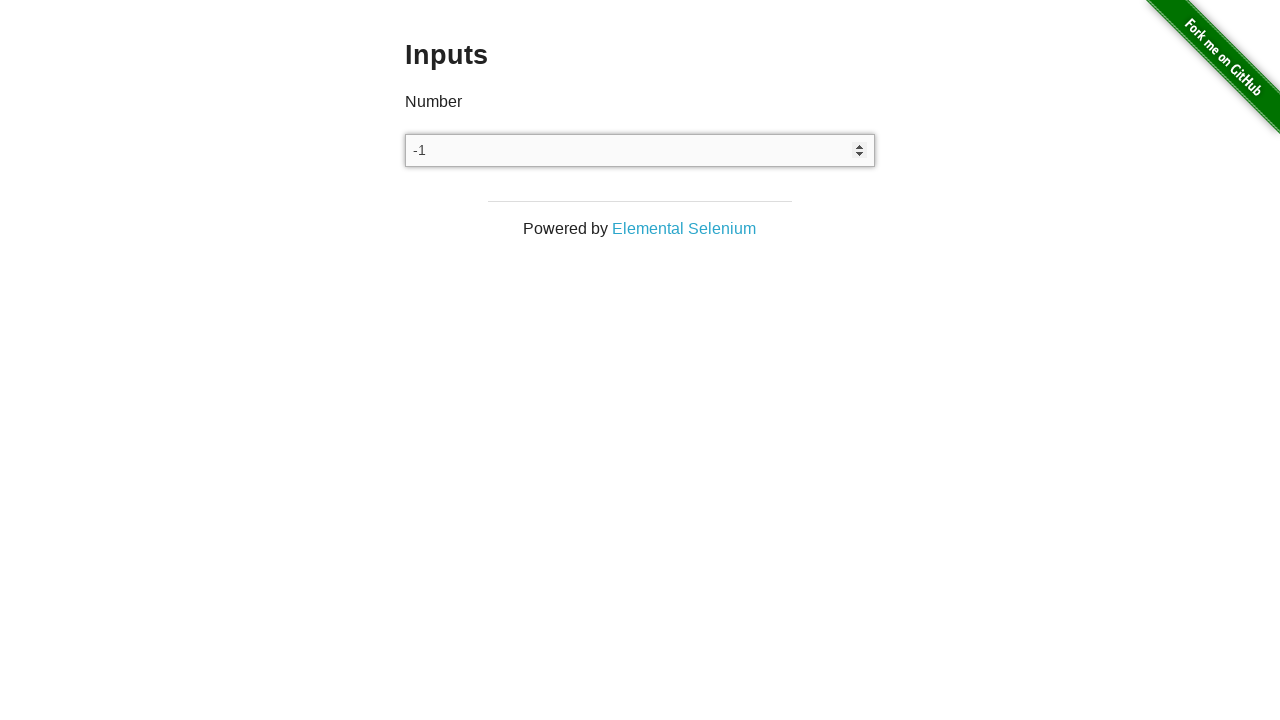

Retrieved input value from number field
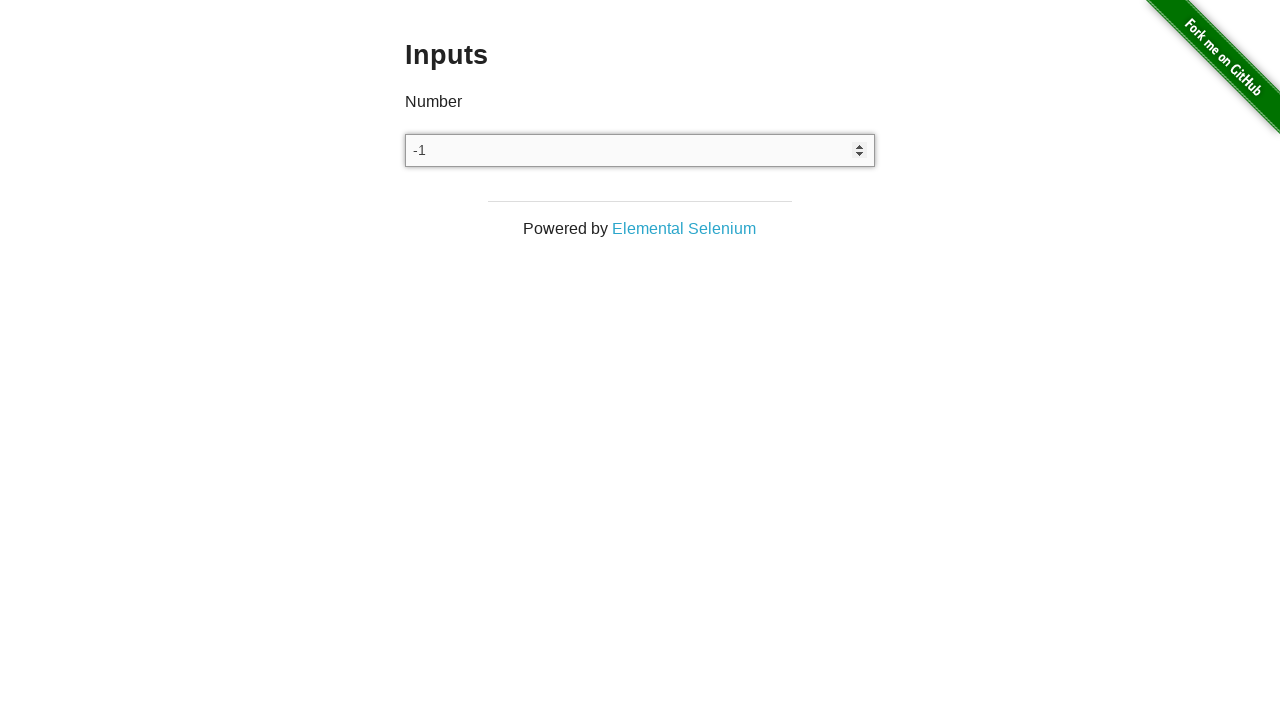

Verified that input value is -1 after pressing Arrow Down
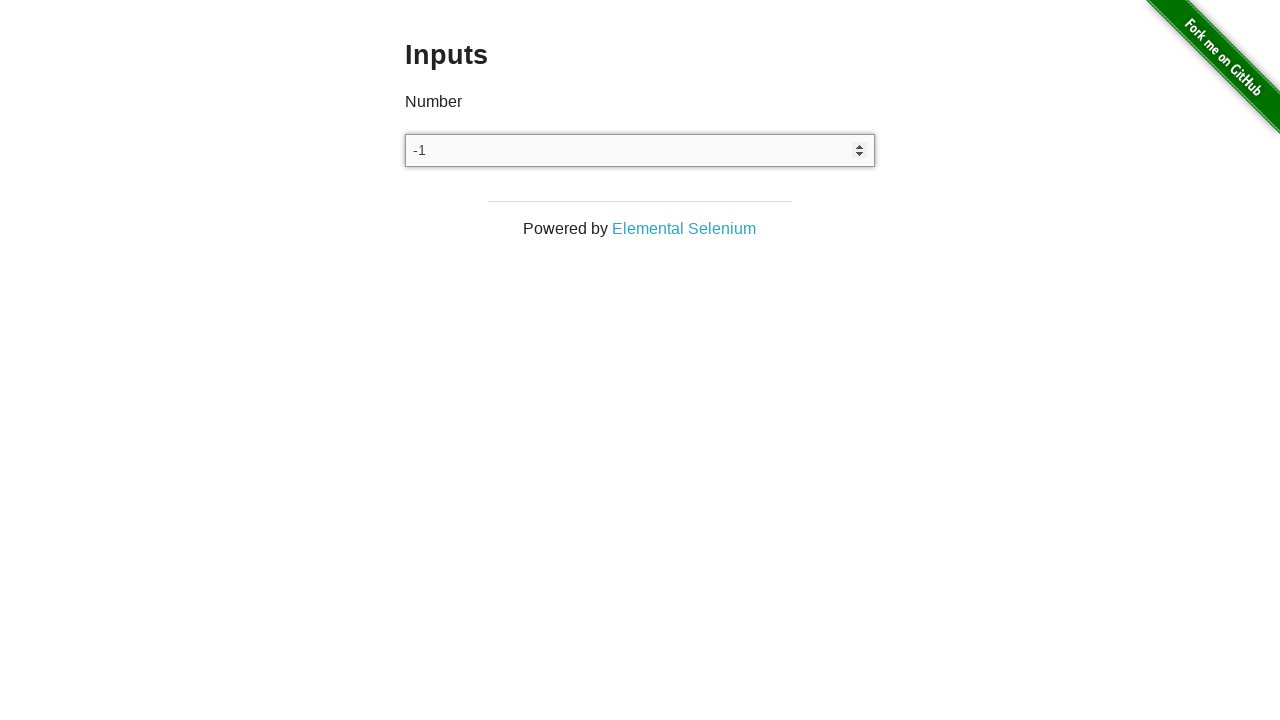

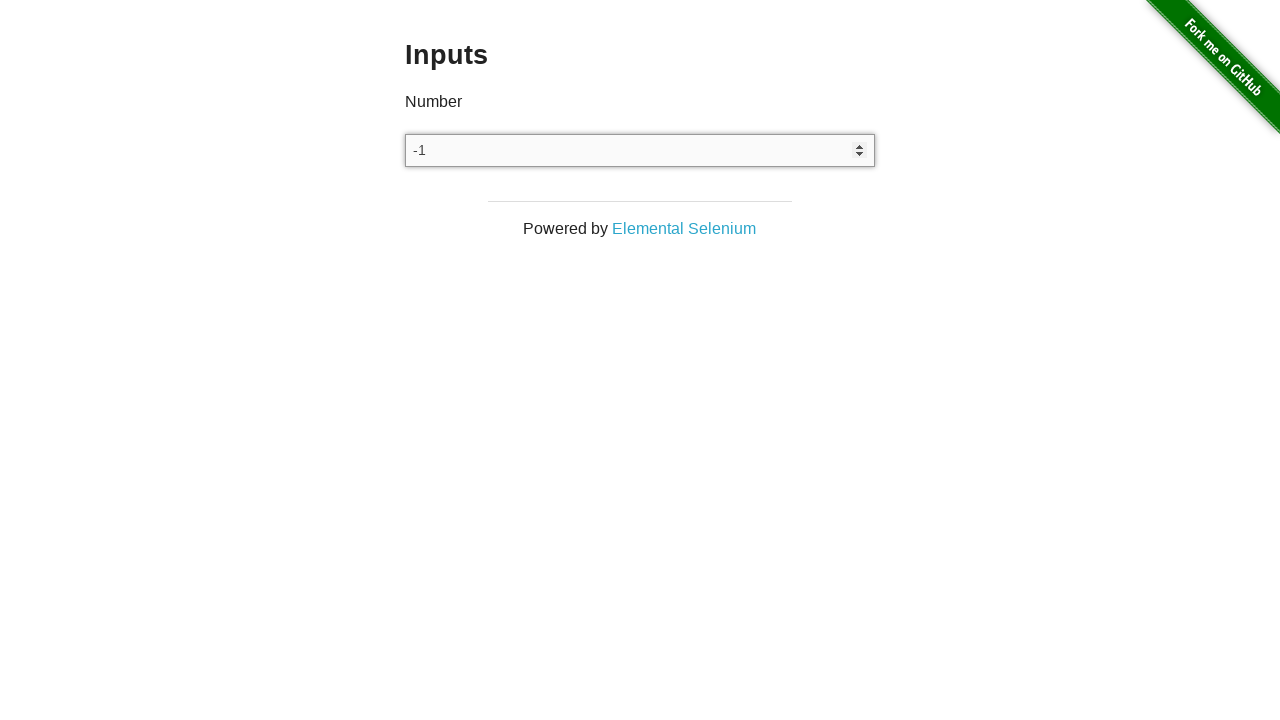